Tests checkbox functionality by toggling individual checkboxes and selecting all checkboxes on the page

Starting URL: https://the-internet.herokuapp.com/checkboxes

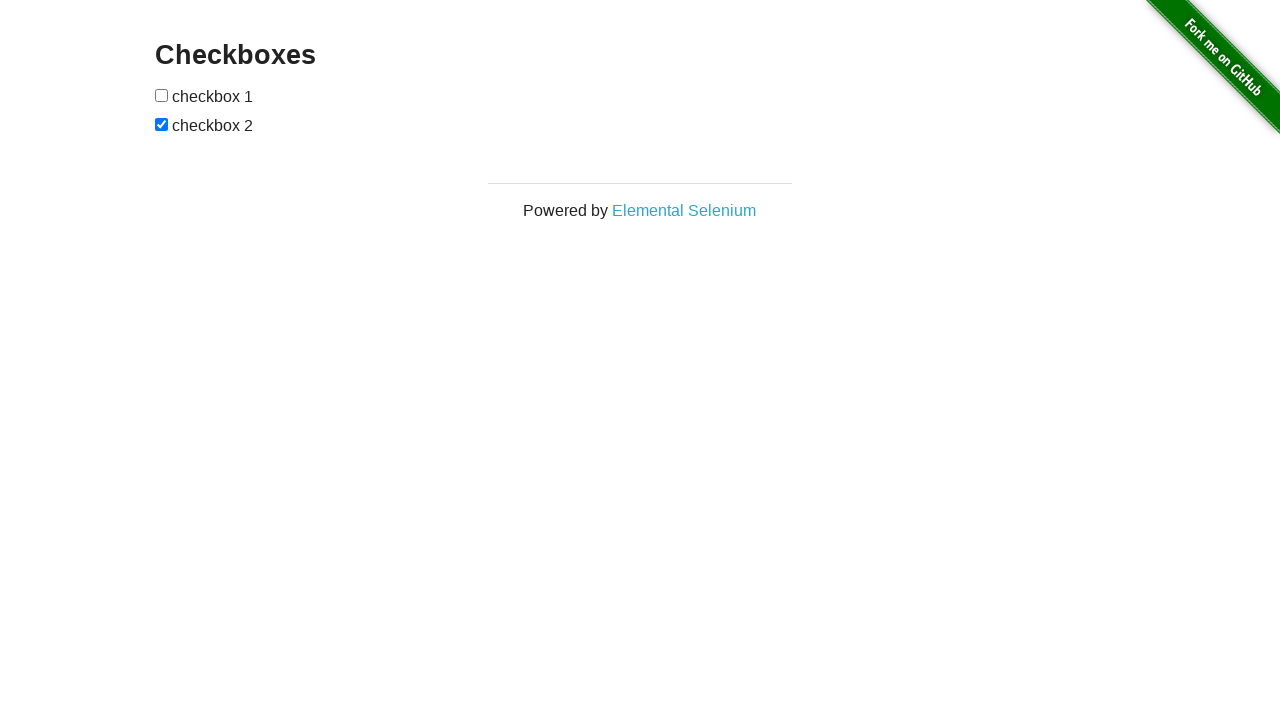

Located all checkbox elements on the page
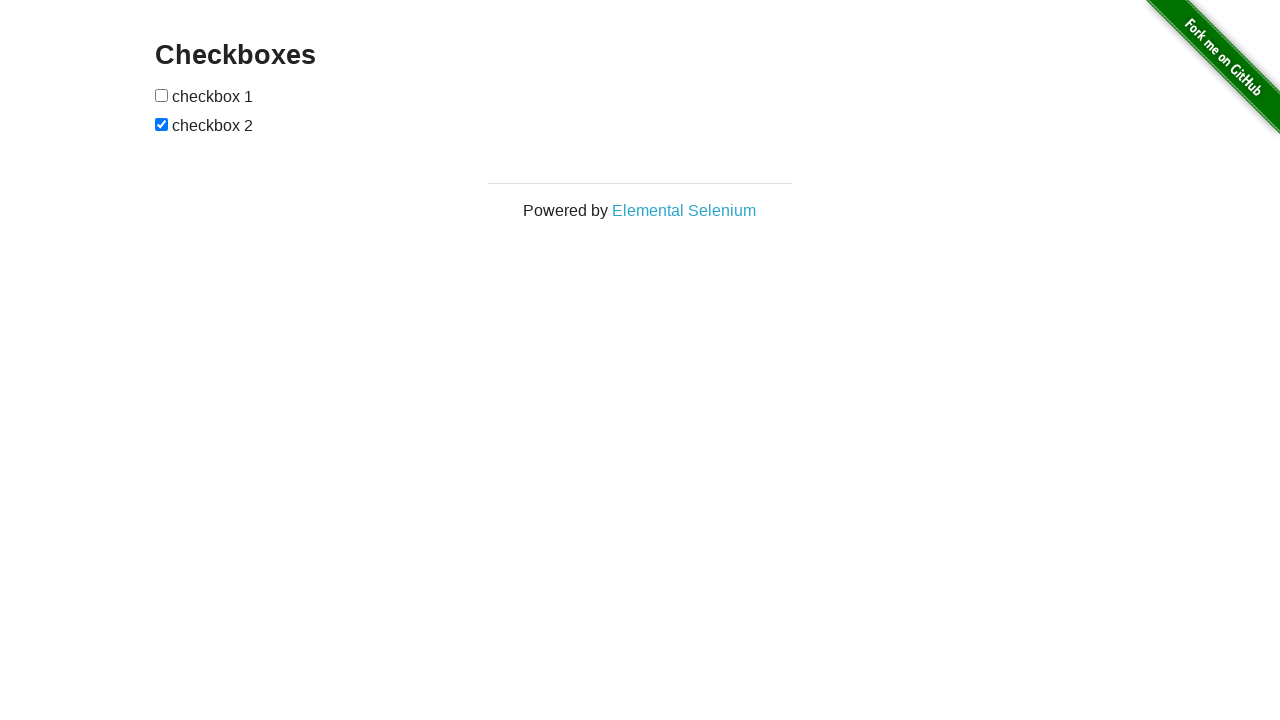

Assigned first checkbox to variable
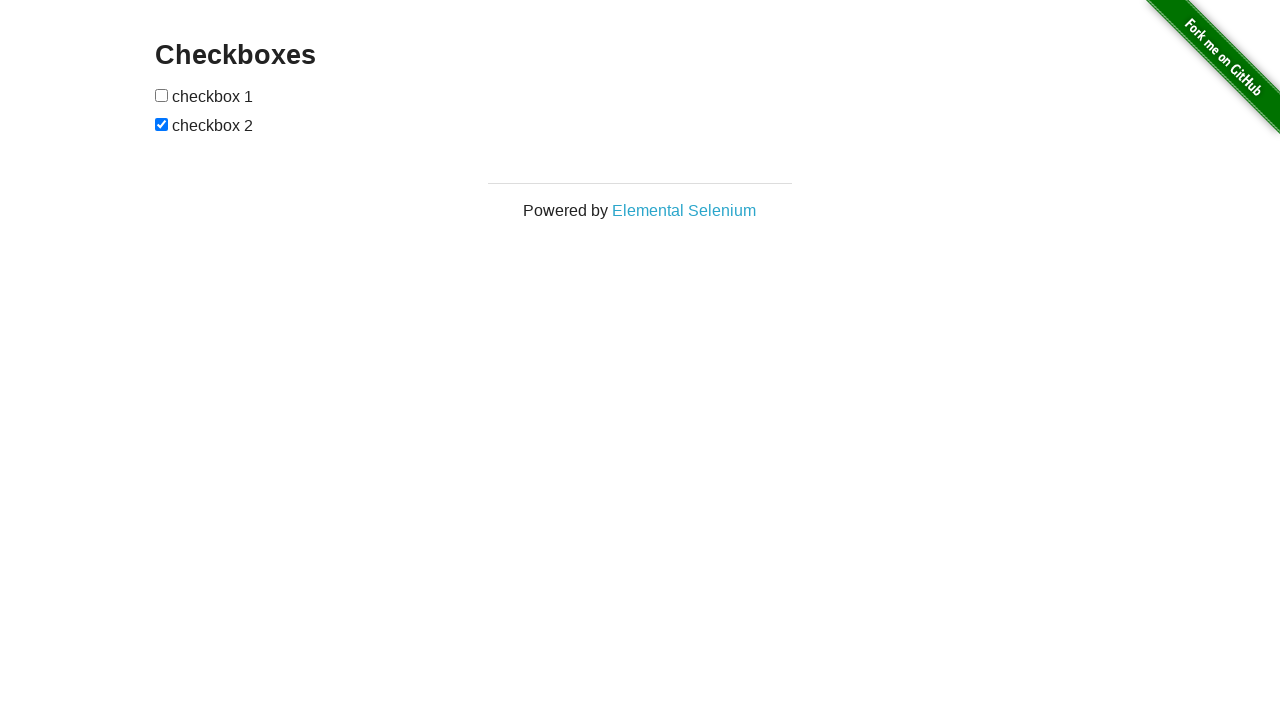

Assigned second checkbox to variable
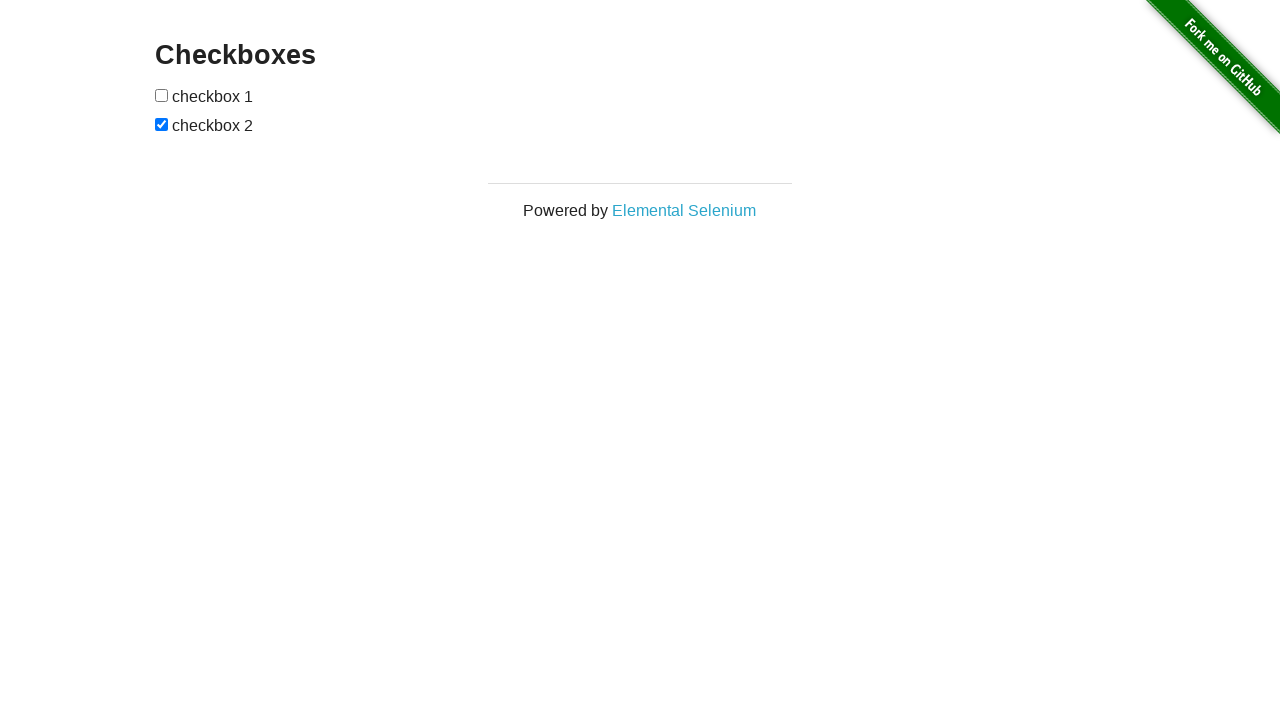

Clicked first checkbox to select it at (162, 95) on input[type='checkbox'] >> nth=0
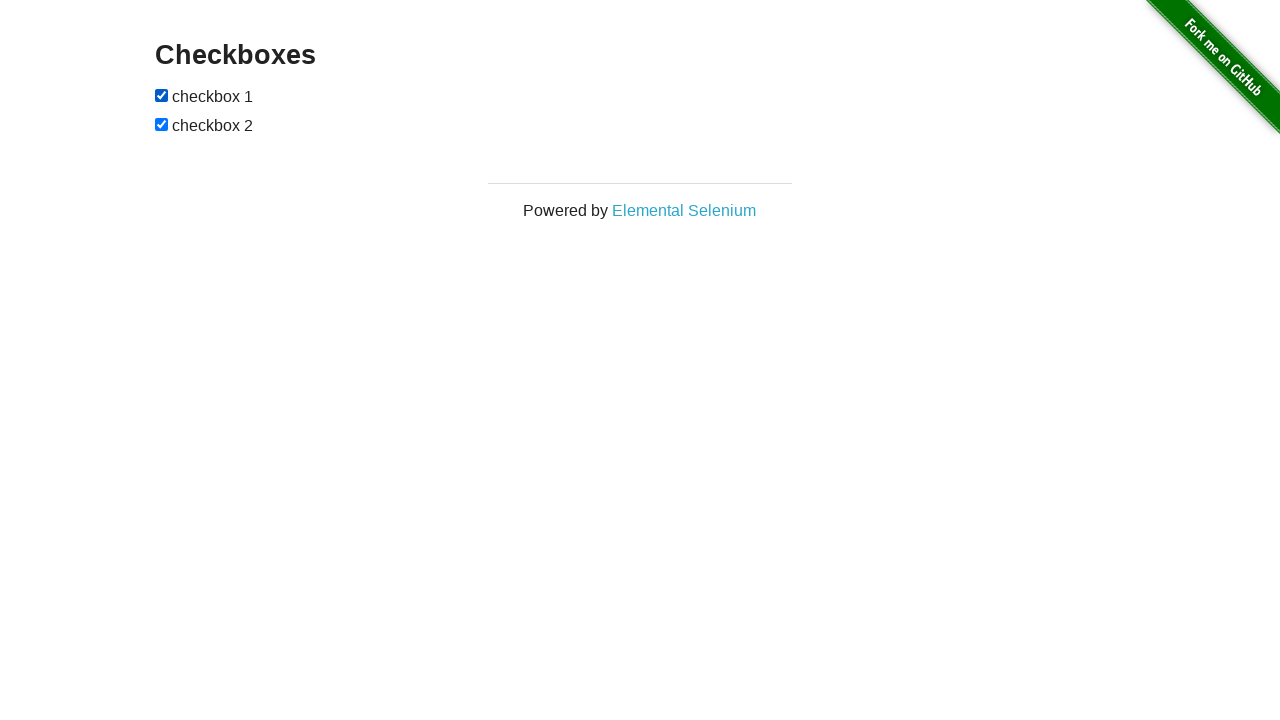

Clicked second checkbox to unselect it at (162, 124) on input[type='checkbox'] >> nth=1
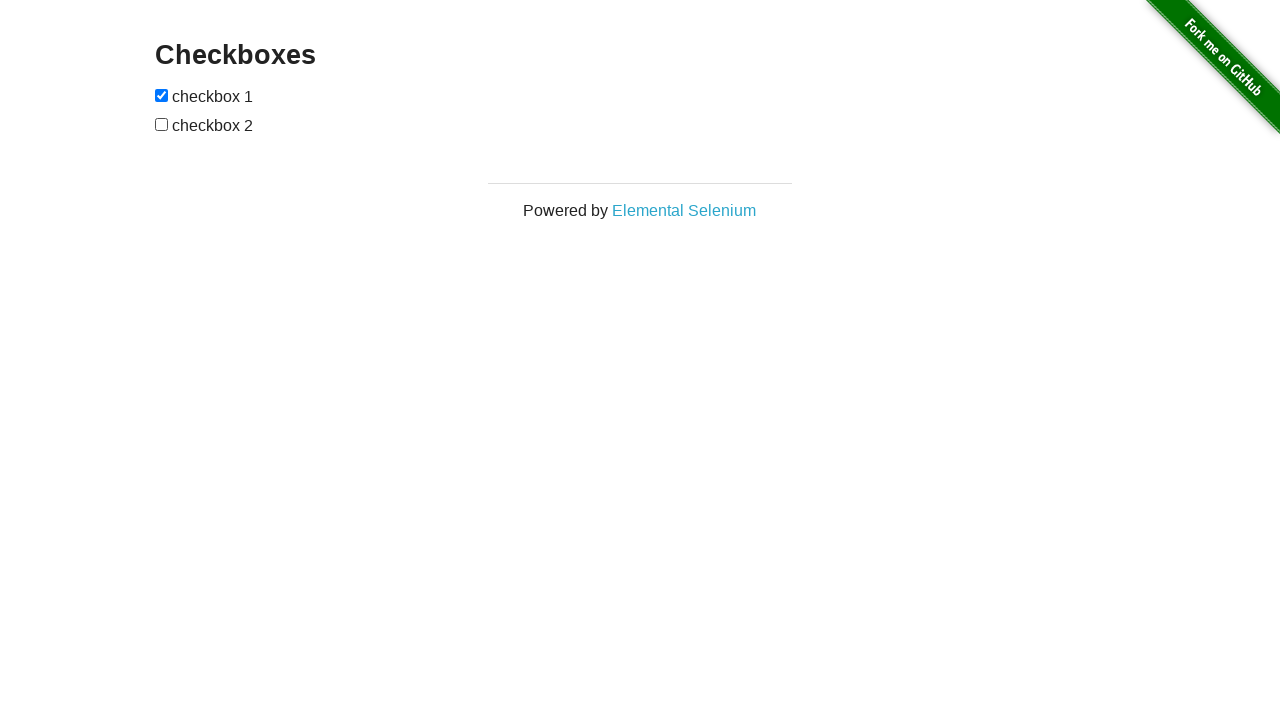

Clicked unchecked checkbox to select it at (162, 124) on input[type='checkbox'] >> nth=1
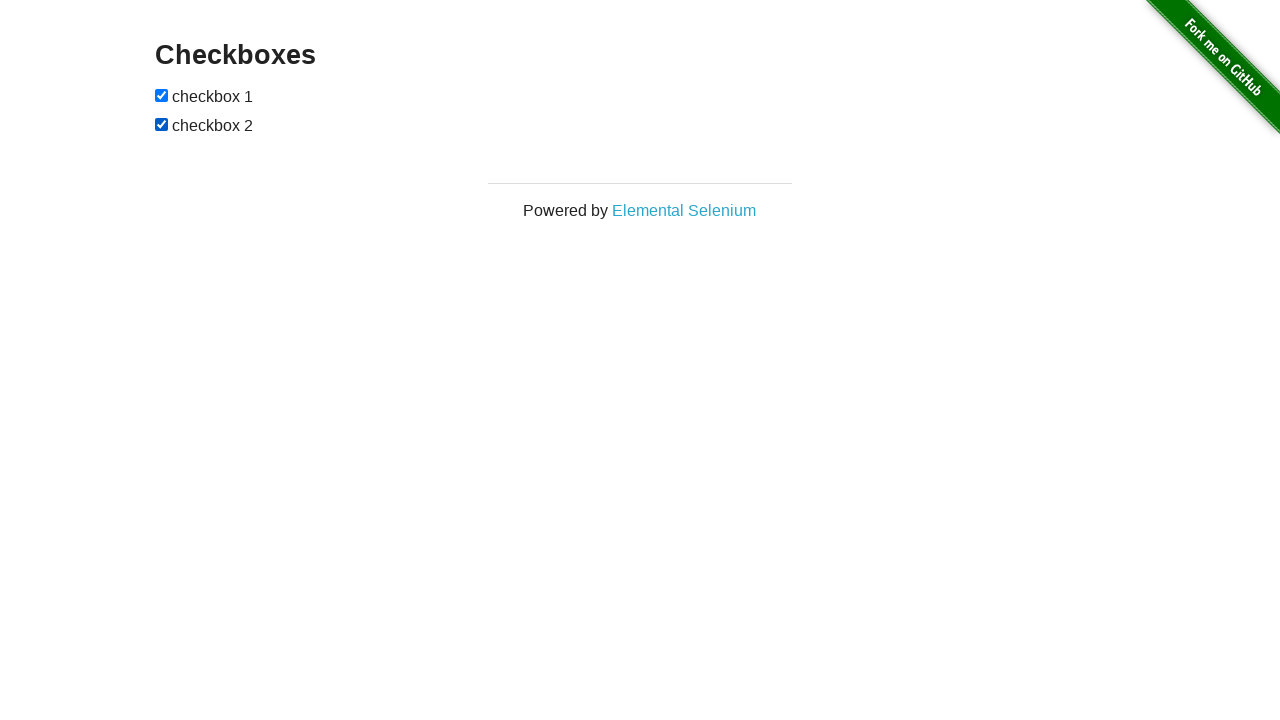

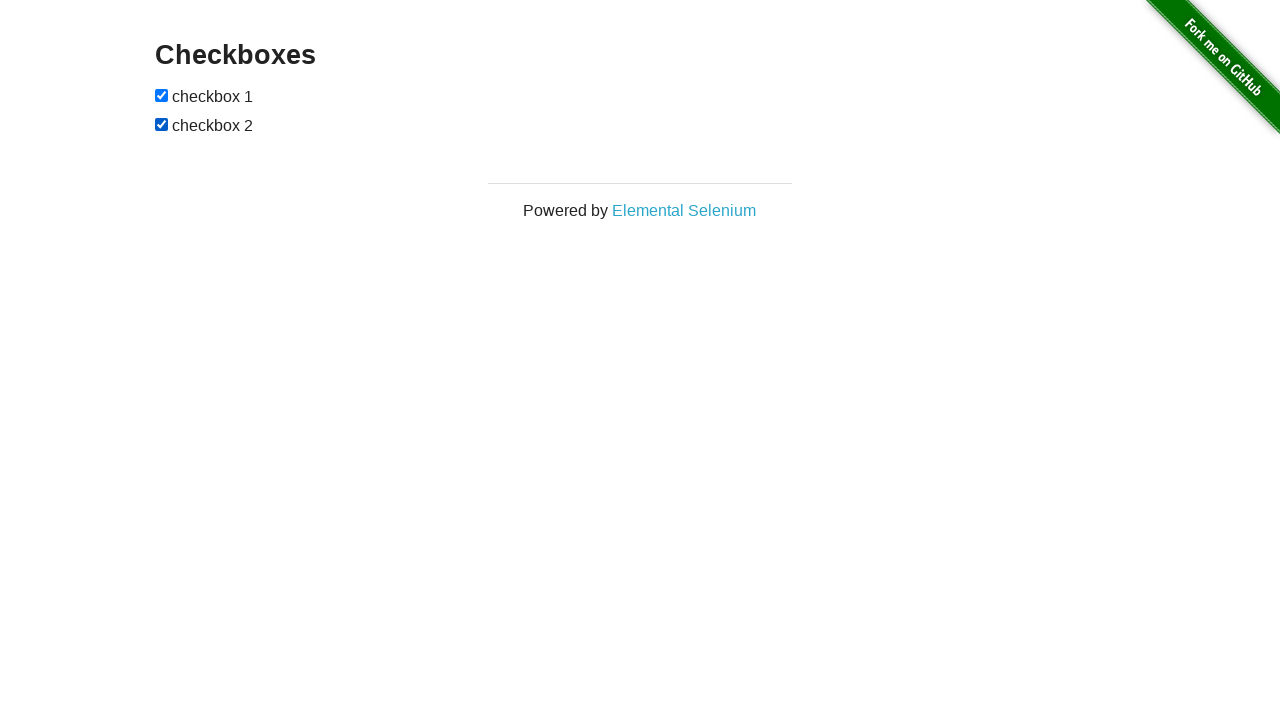